Verifies that the browser page title equals "Index Page" after navigating to the test site

Starting URL: https://jdi-framework.github.io/tests

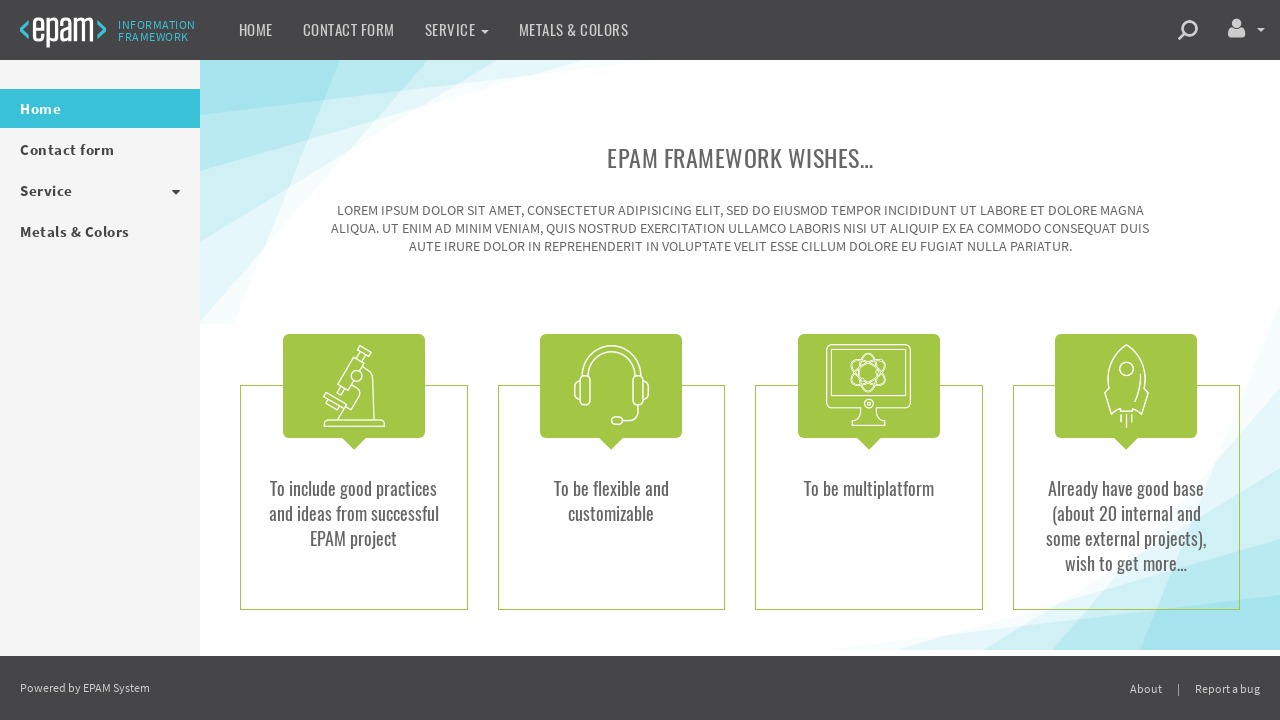

Navigated to test site at https://jdi-framework.github.io/tests
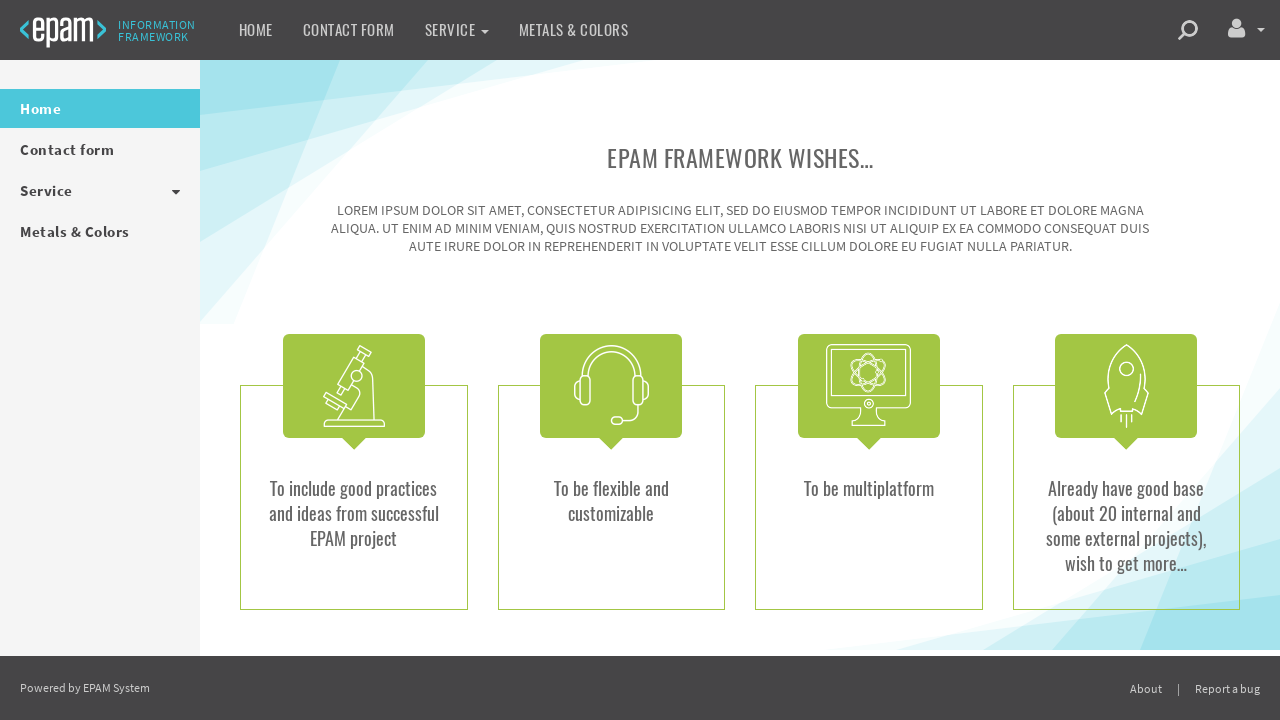

Page DOM content loaded
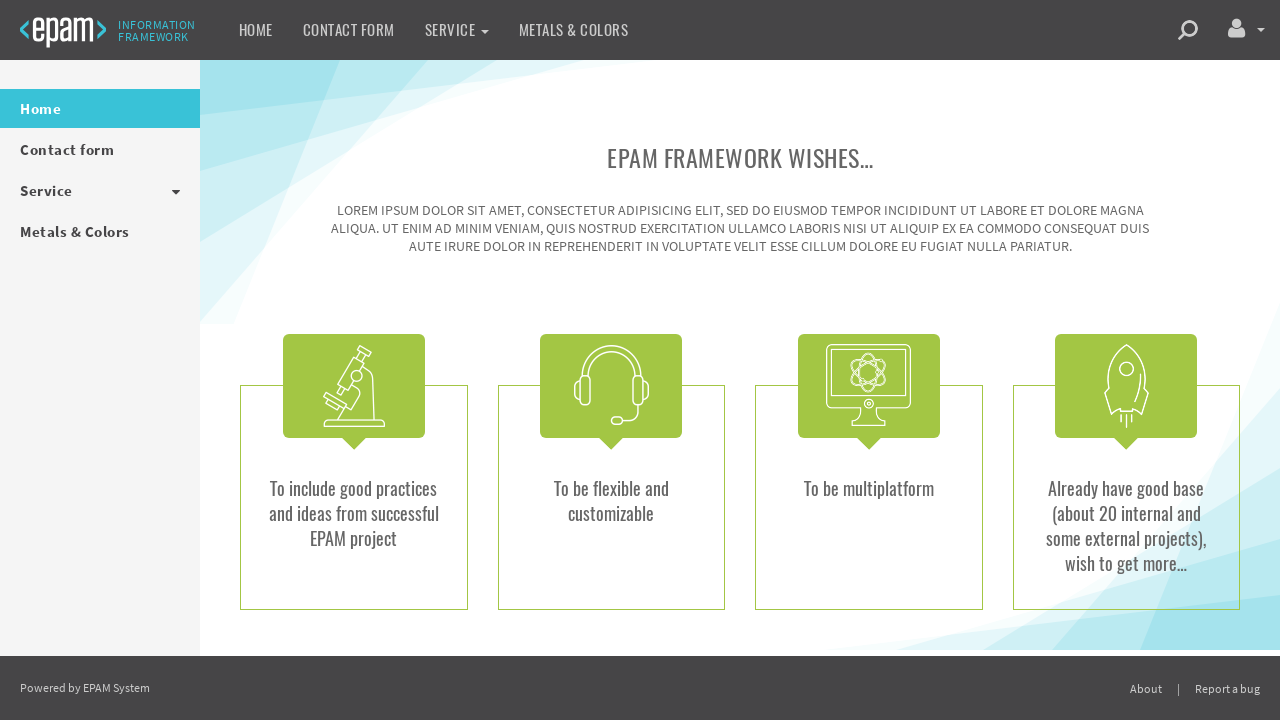

Verified page title equals 'Index Page'
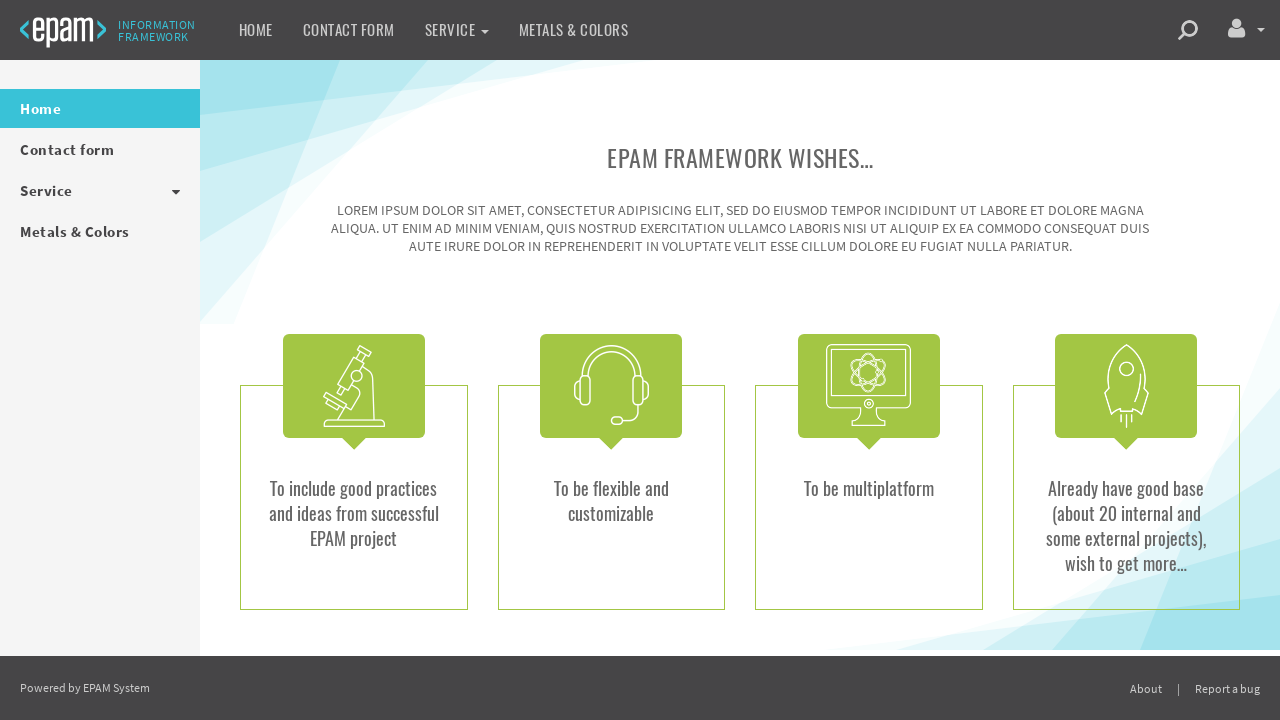

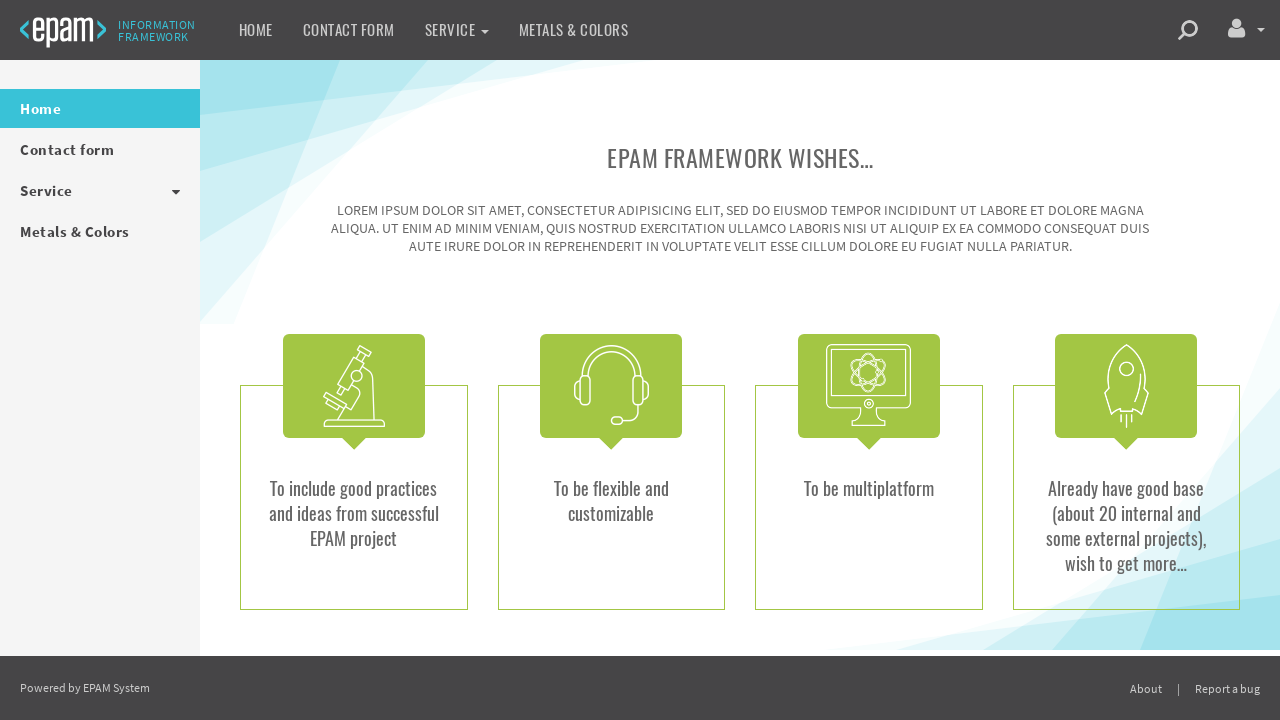